Tests YouTube's search autocomplete functionality by typing a query into the search combobox and waiting for autocomplete suggestions to appear

Starting URL: https://youtube.com

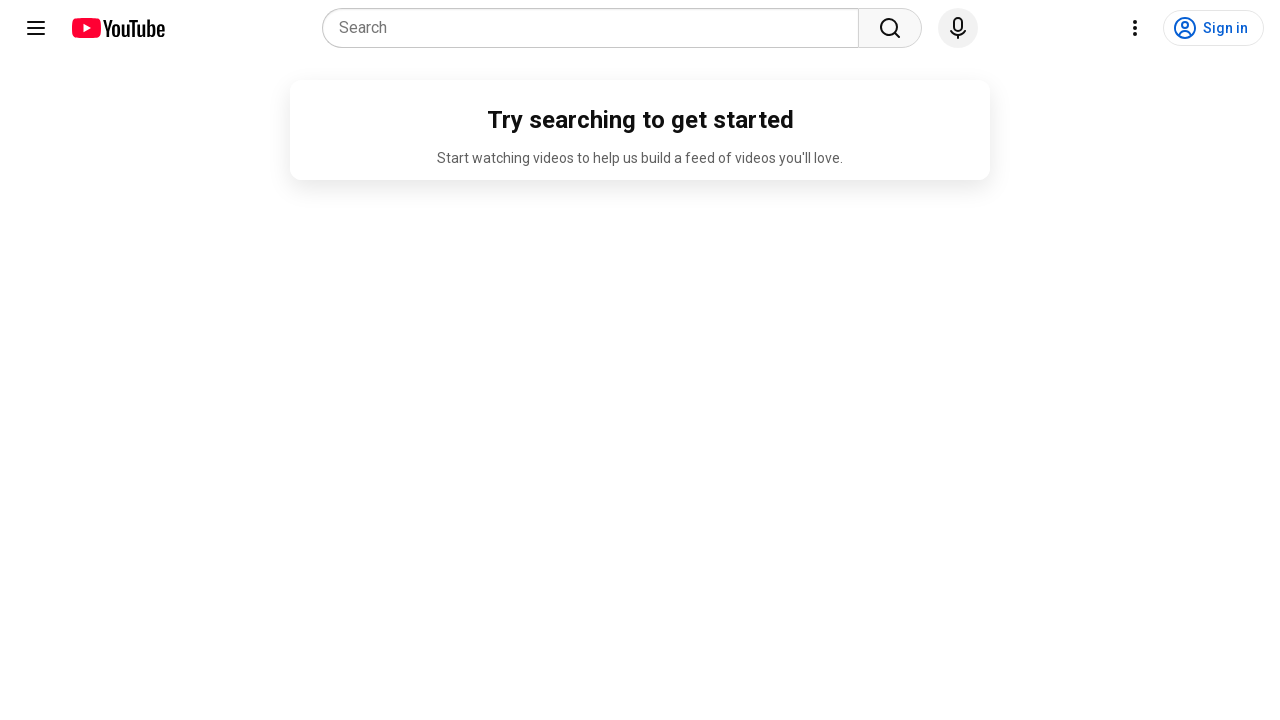

Filled search combobox with 'hello' on internal:role=combobox
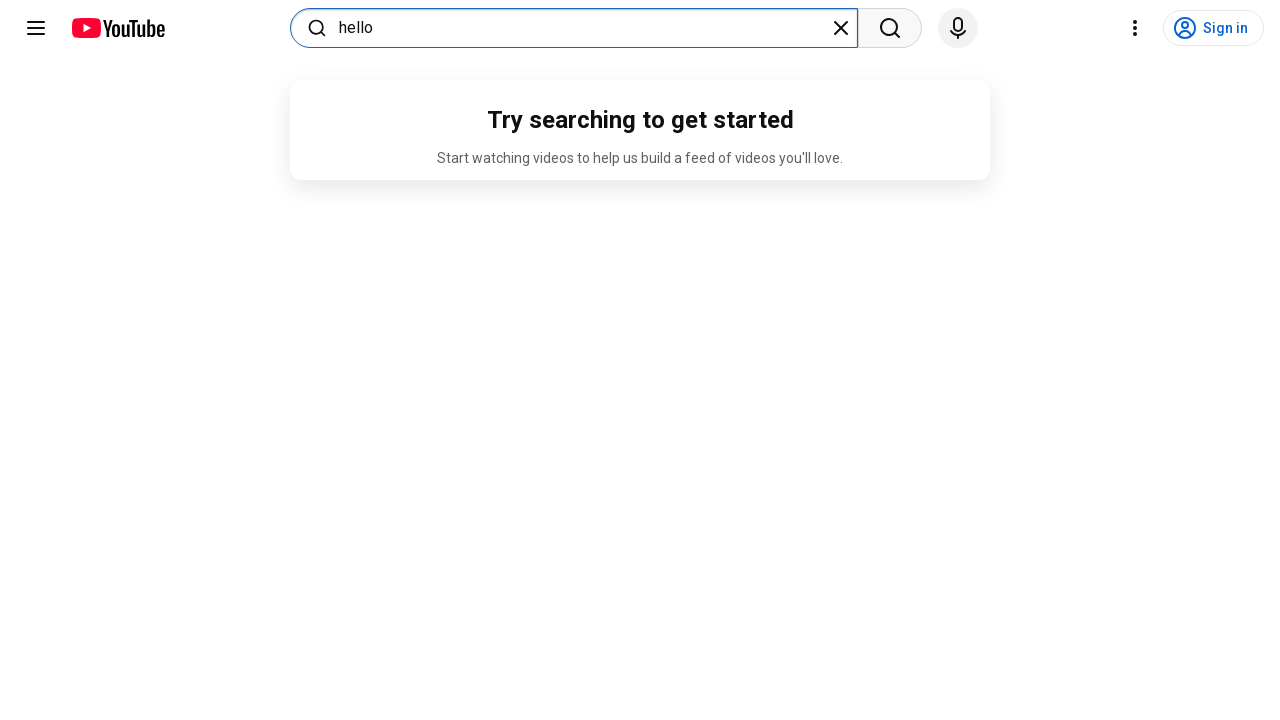

Autocomplete suggestions listbox appeared
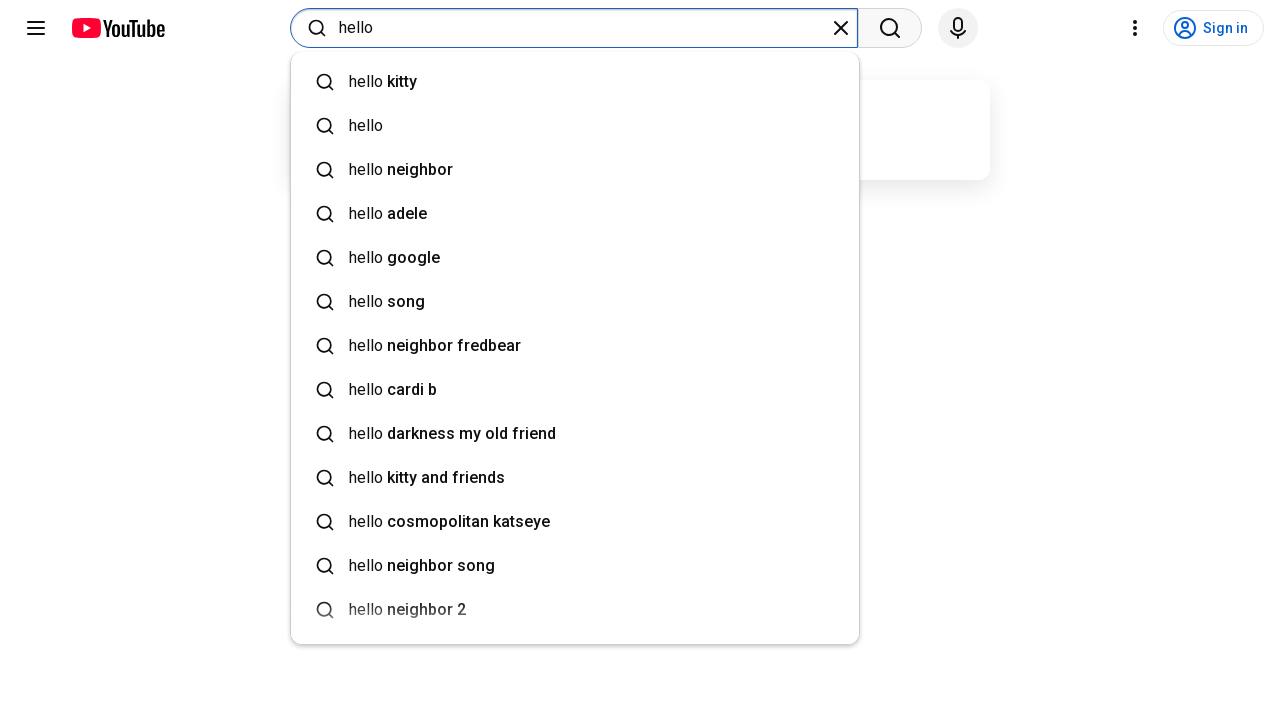

First autocomplete suggestion presentation element is visible
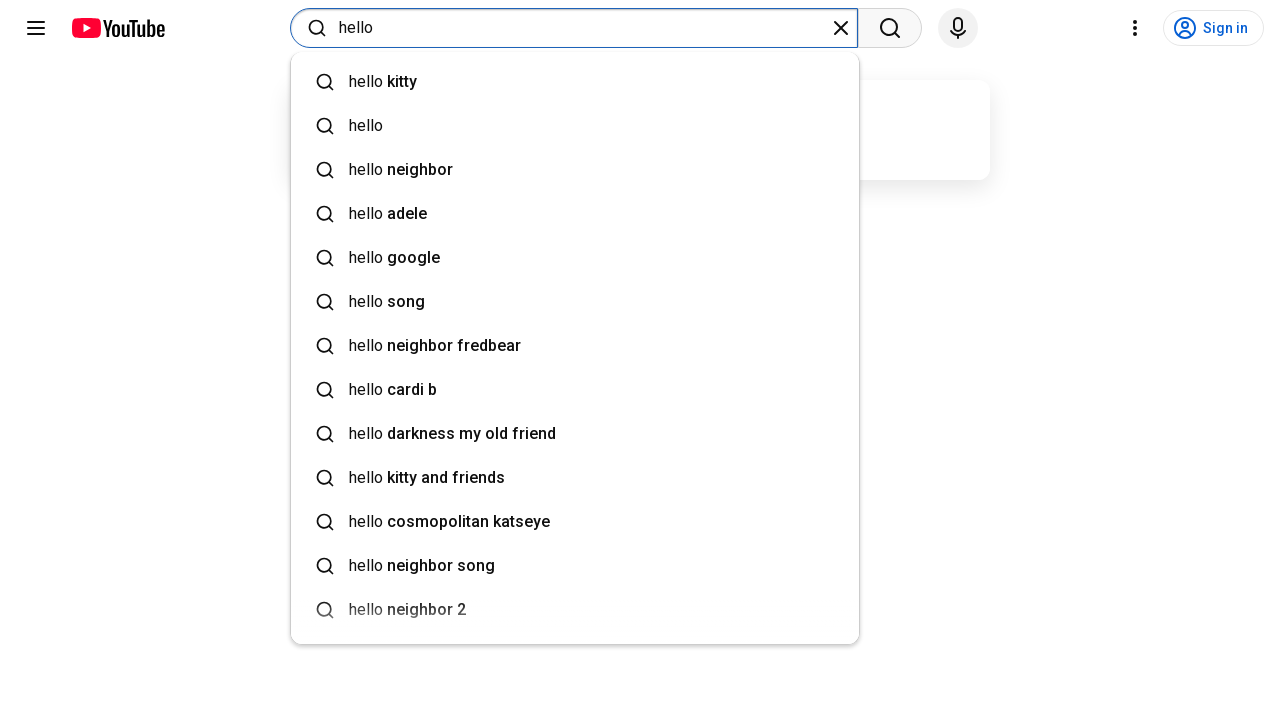

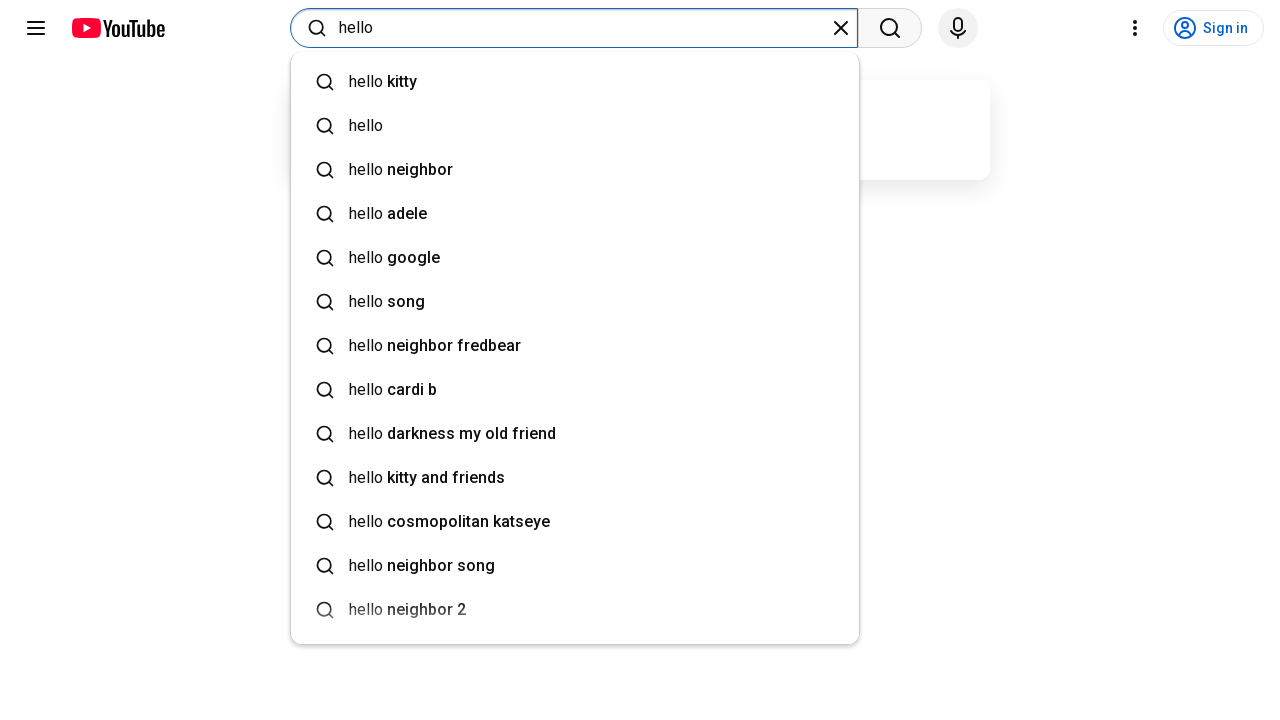